Tests window handling by clicking a link that opens a popup window, then switching to the child window with a specific title and maximizing it while closing the parent window.

Starting URL: http://omayo.blogspot.com/

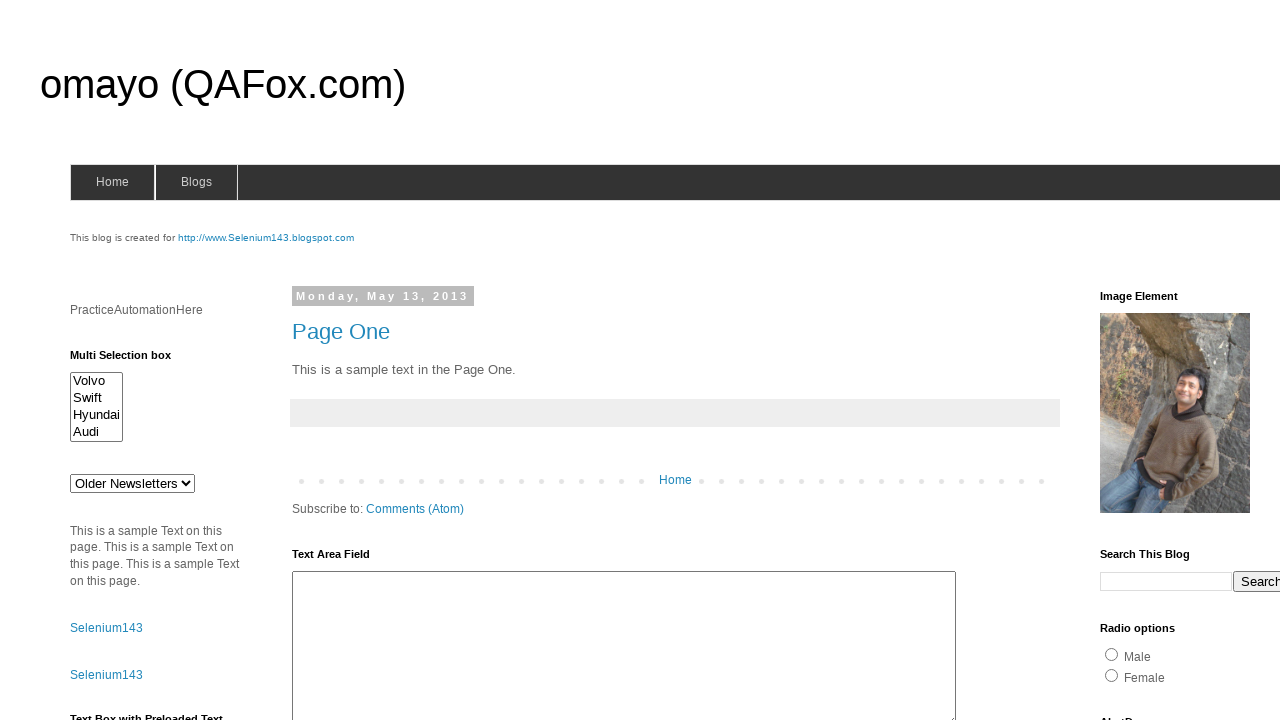

Clicked 'Open a popup window' link at (132, 360) on xpath=//a[.='Open a popup window']
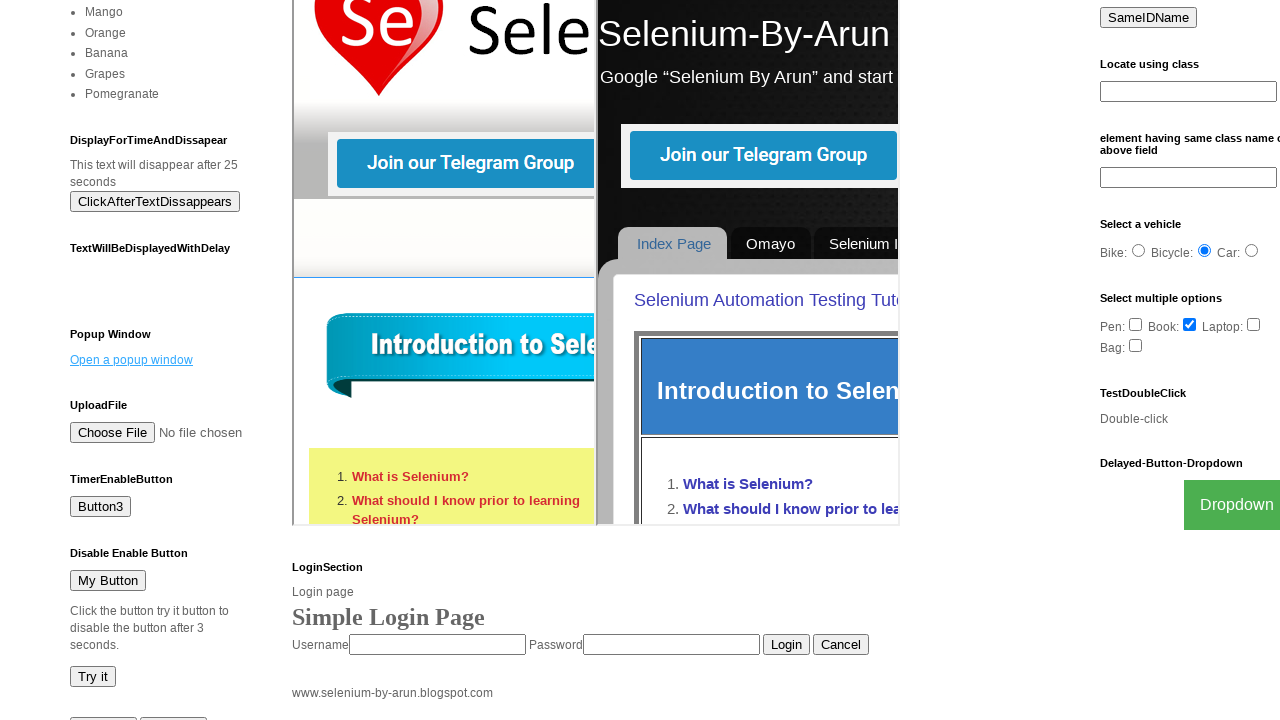

Popup window opened and retrieved
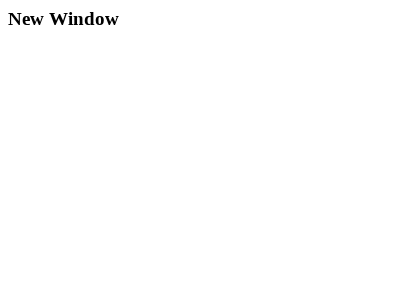

Popup page loaded successfully
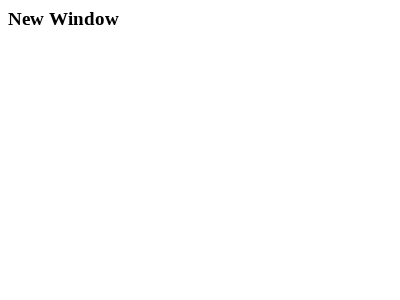

Popup title does not match expected value, closing popup
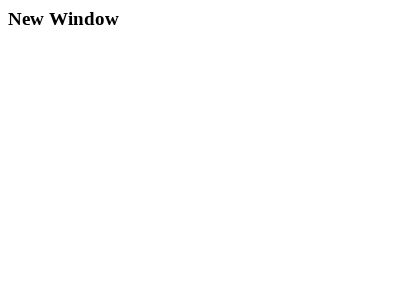

Popup window closed due to title mismatch
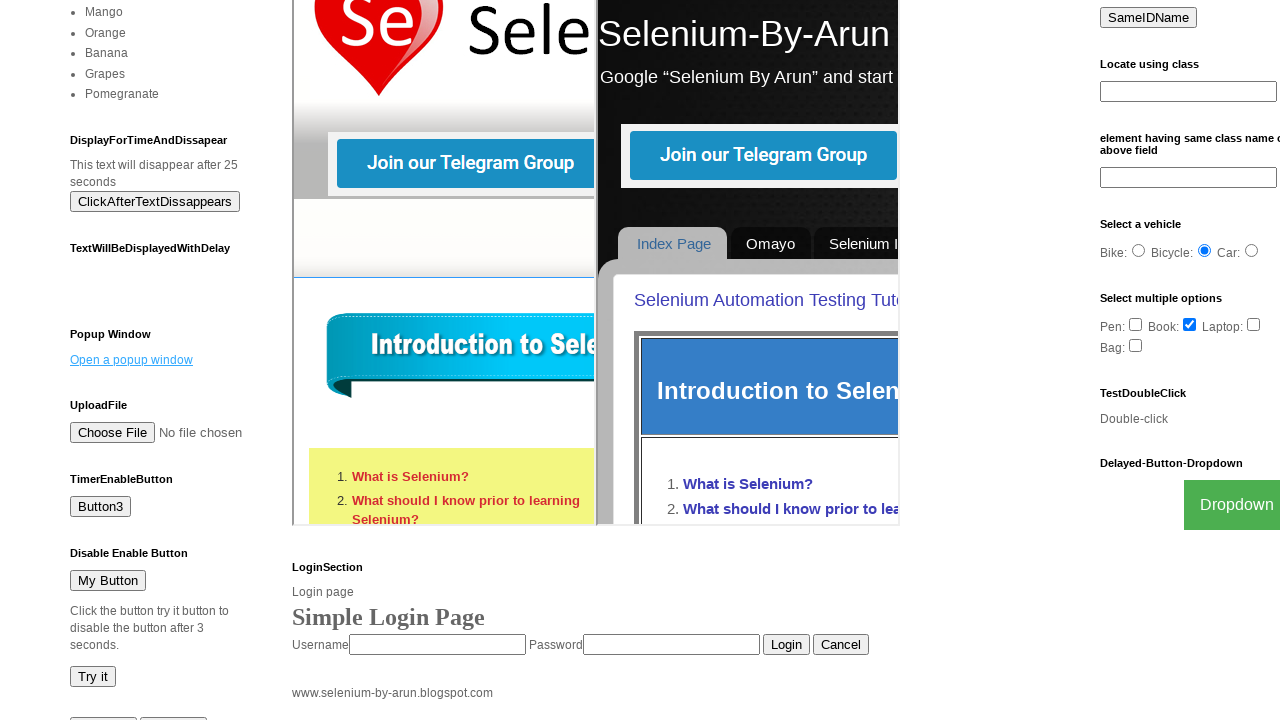

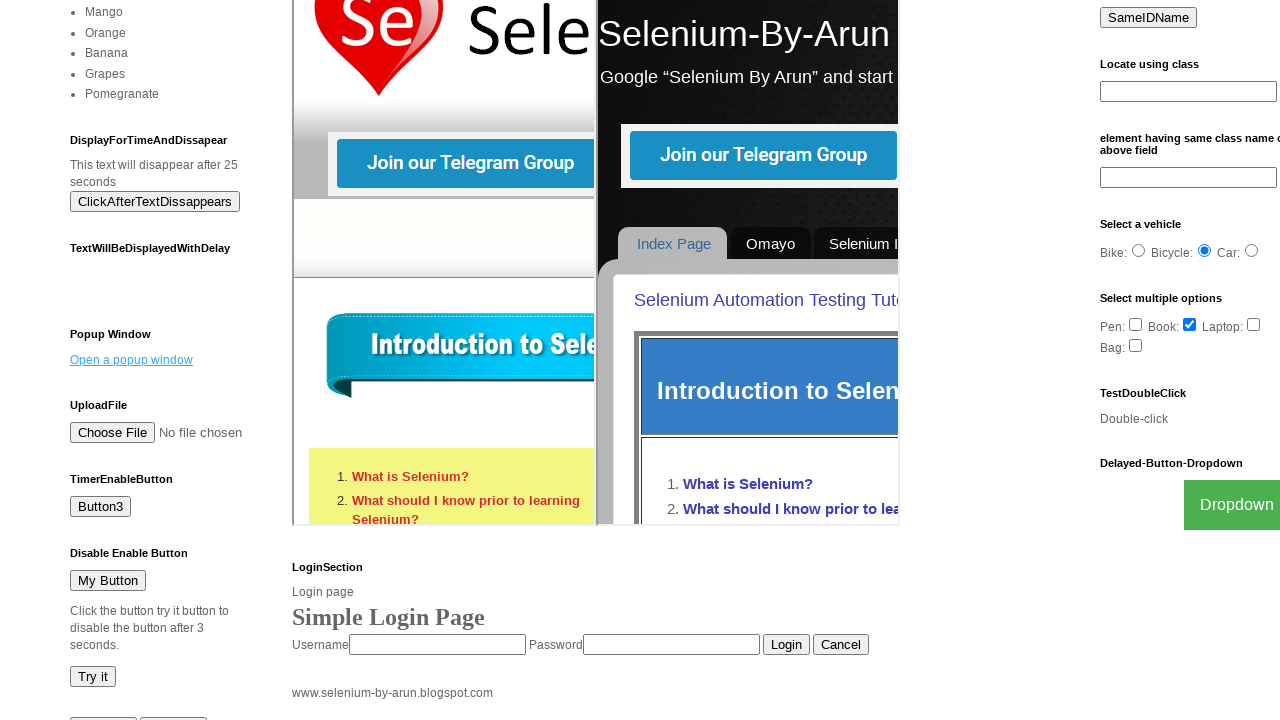